Tests the ability to detect and interact with a new browser window by navigating to the Multiple Windows page, clicking a link that opens a new tab, and verifying the new page content.

Starting URL: https://the-internet.herokuapp.com/

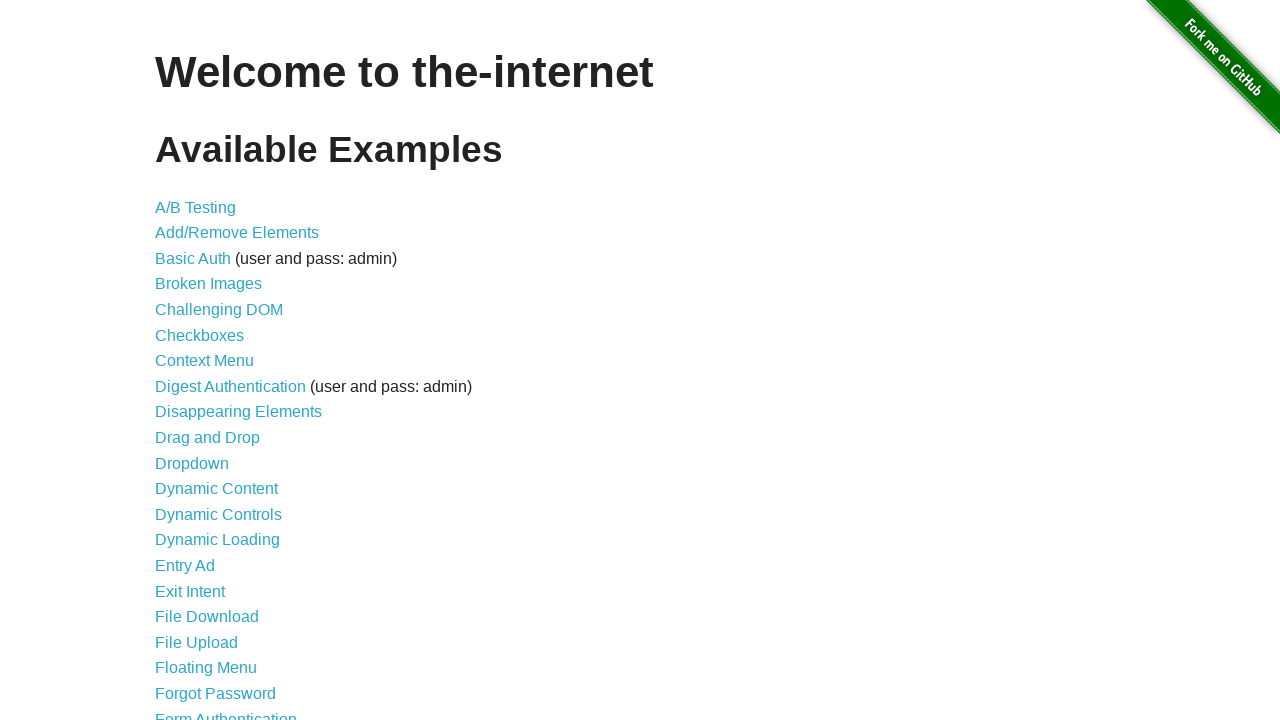

Verified that 'The Internet' is in page title
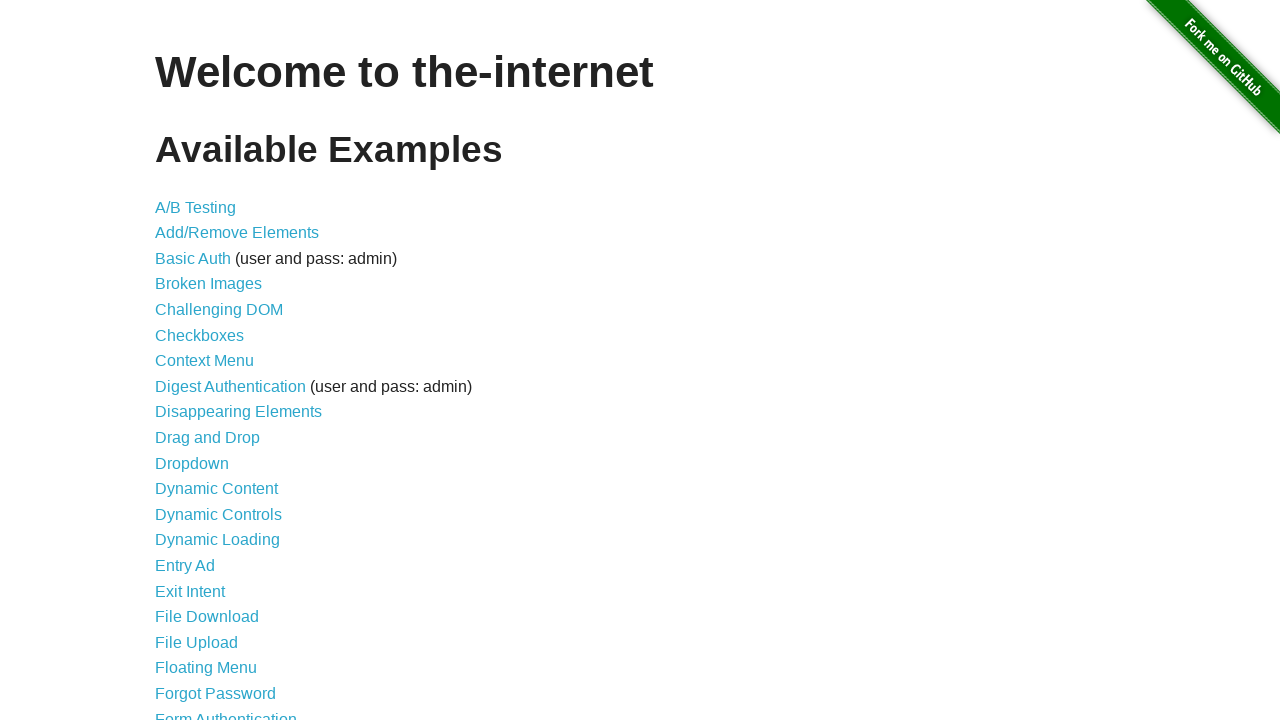

Clicked on 'Multiple Windows' link at (218, 369) on internal:role=link[name="Multiple Windows"s]
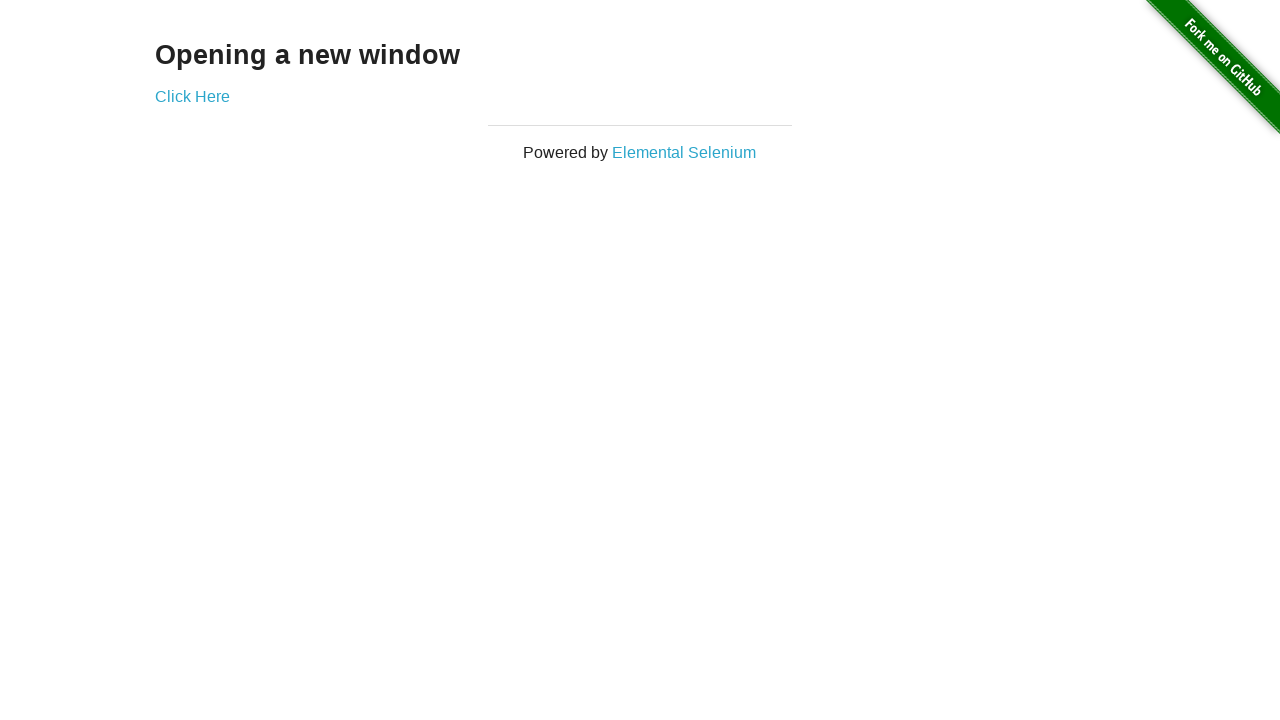

Clicked 'Click Here' link and detected new page opening at (192, 96) on internal:role=link[name="Click Here"i]
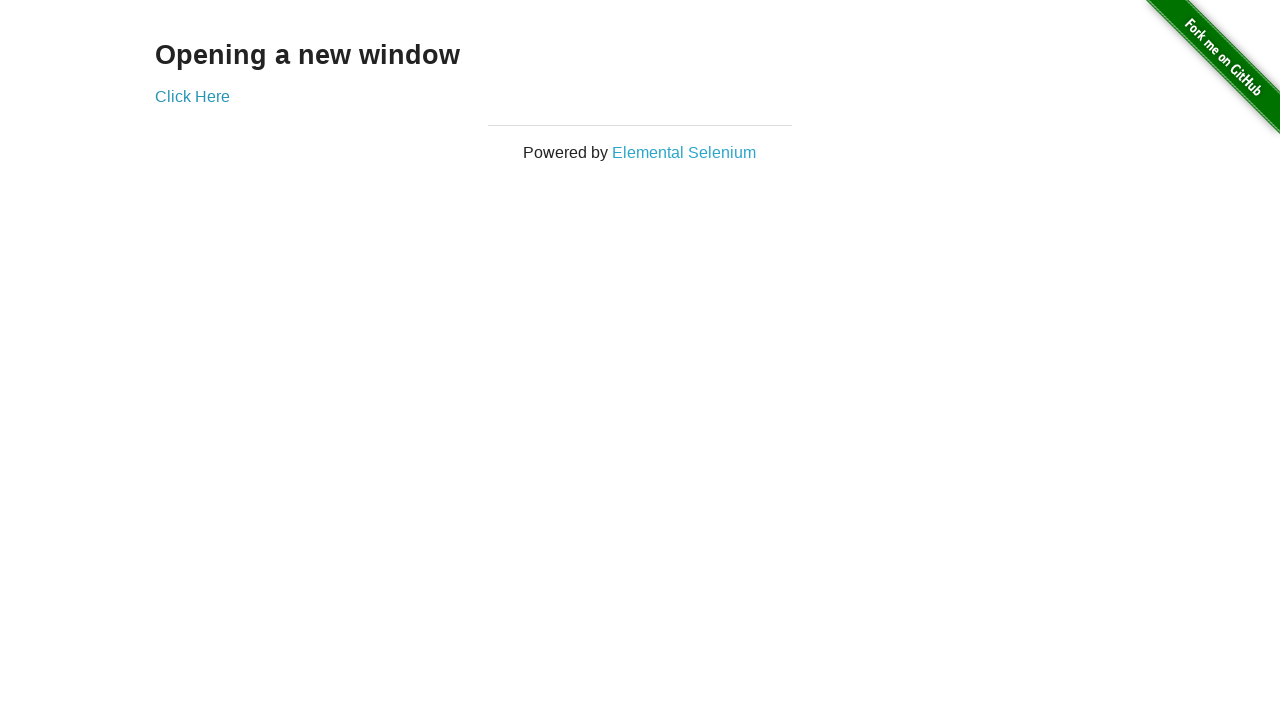

New page loaded and ready
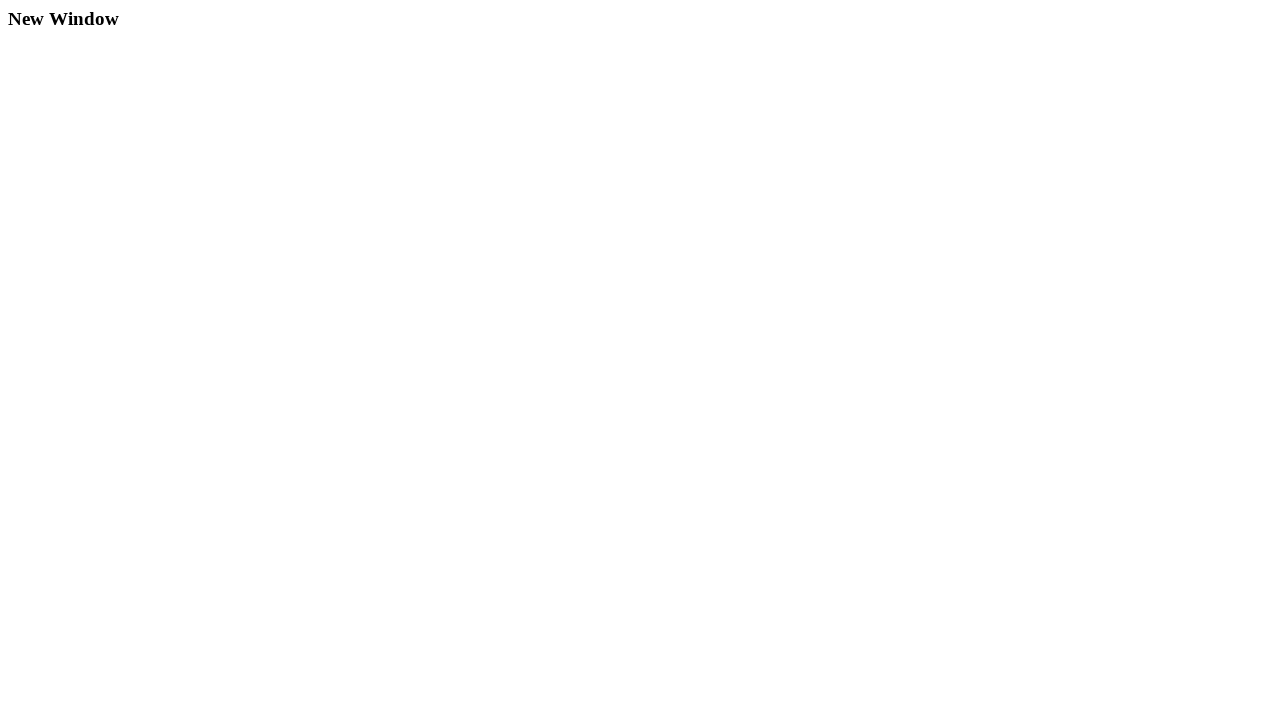

Verified that new page contains 'New Window' heading
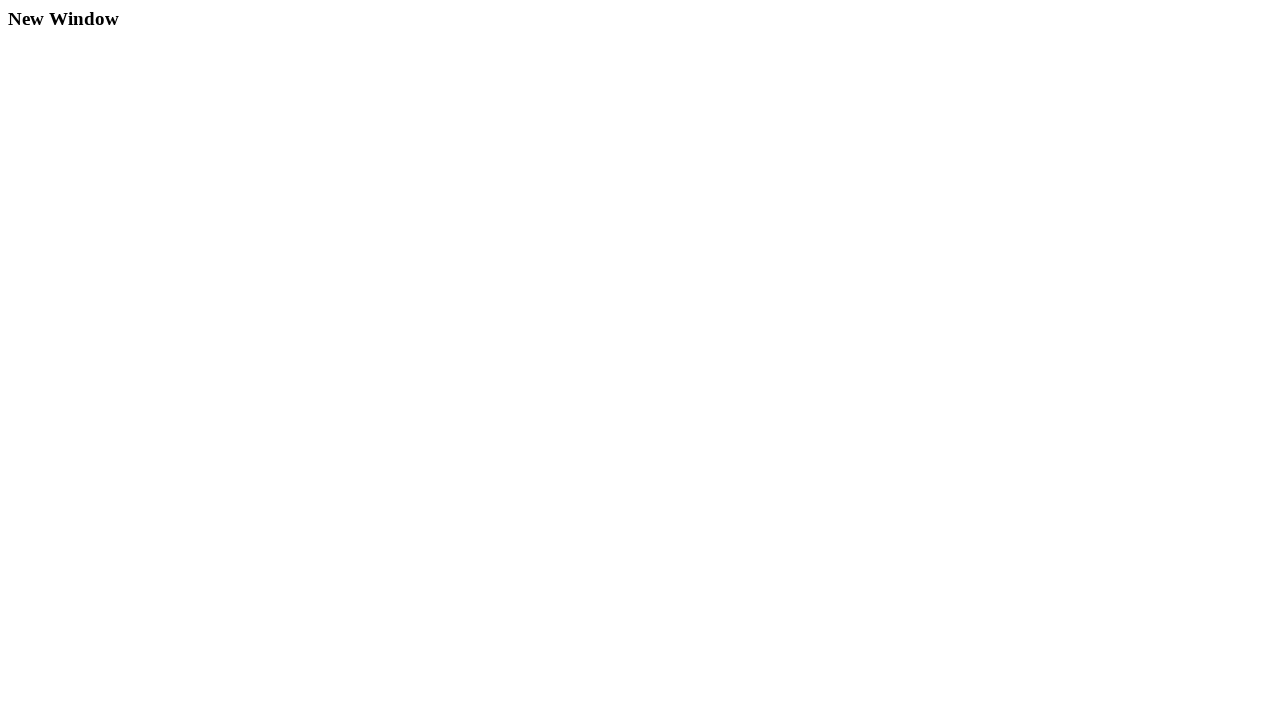

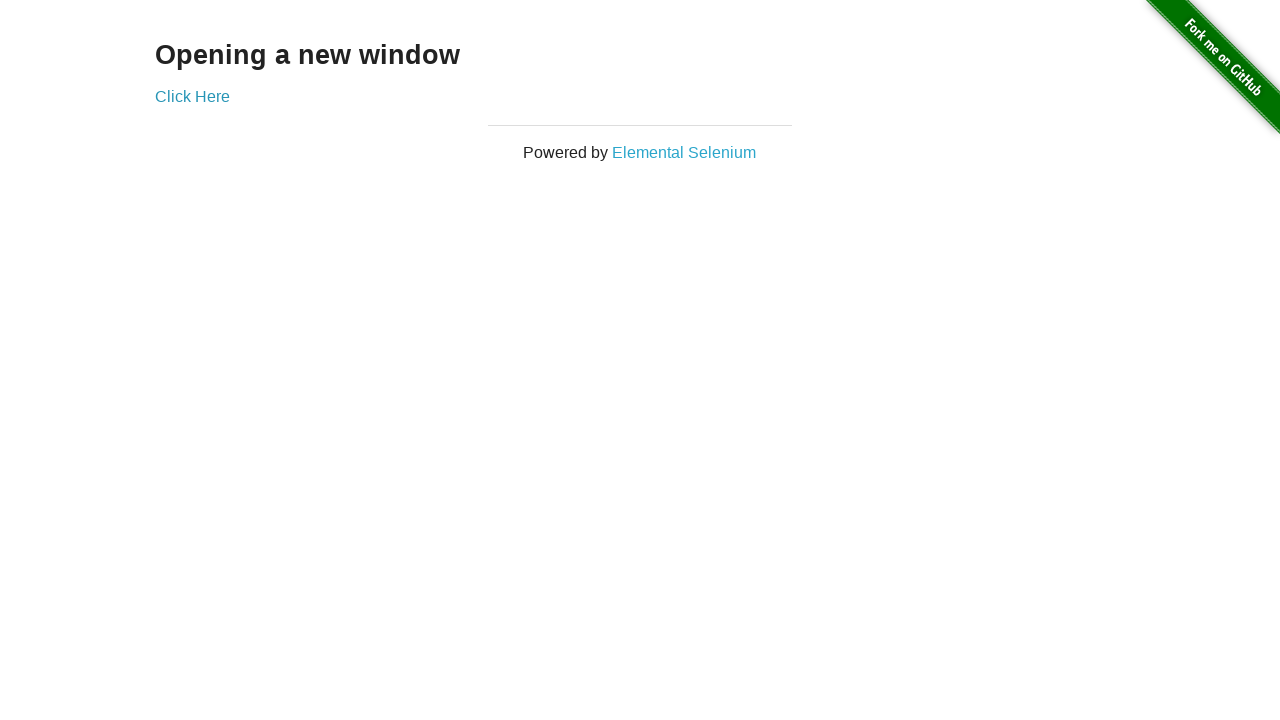